Tests double-click functionality by switching to an iframe and double-clicking on a text element to change its color, then verifying the style attribute contains "red".

Starting URL: https://www.w3schools.com/tags/tryit.asp?filename=tryhtml5_ev_ondblclick2

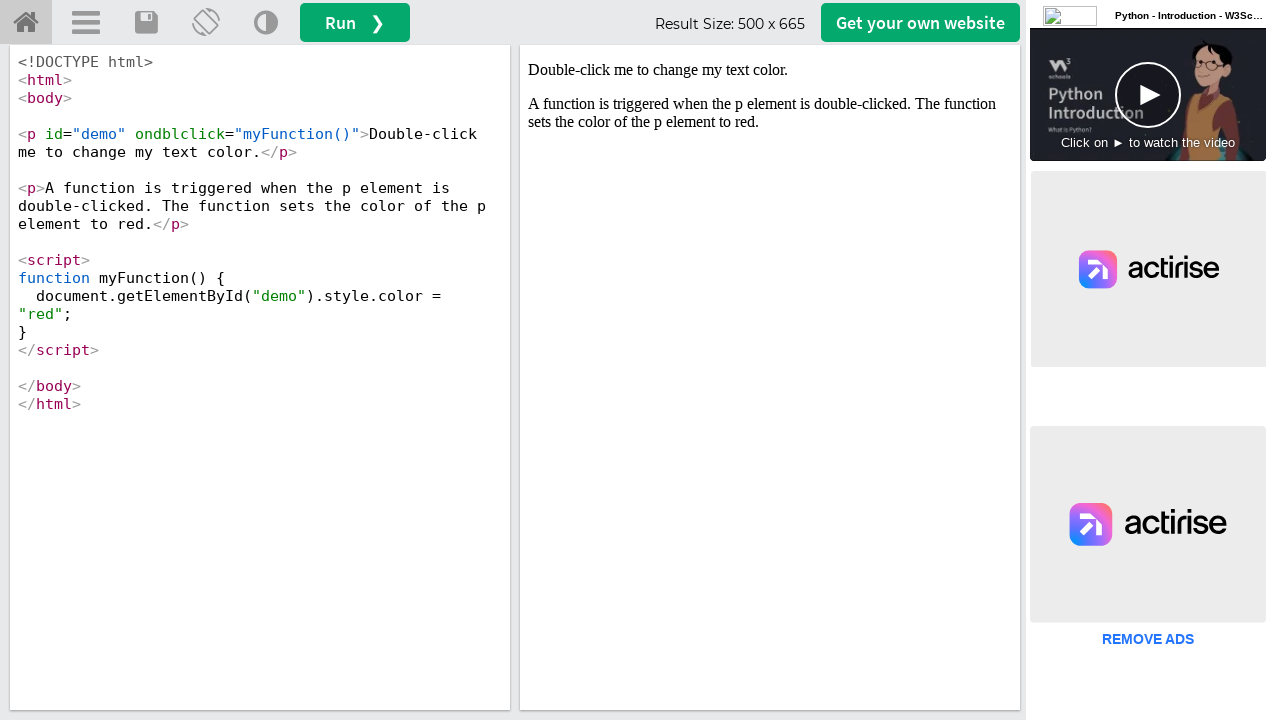

Located iframe with id 'iframeResult'
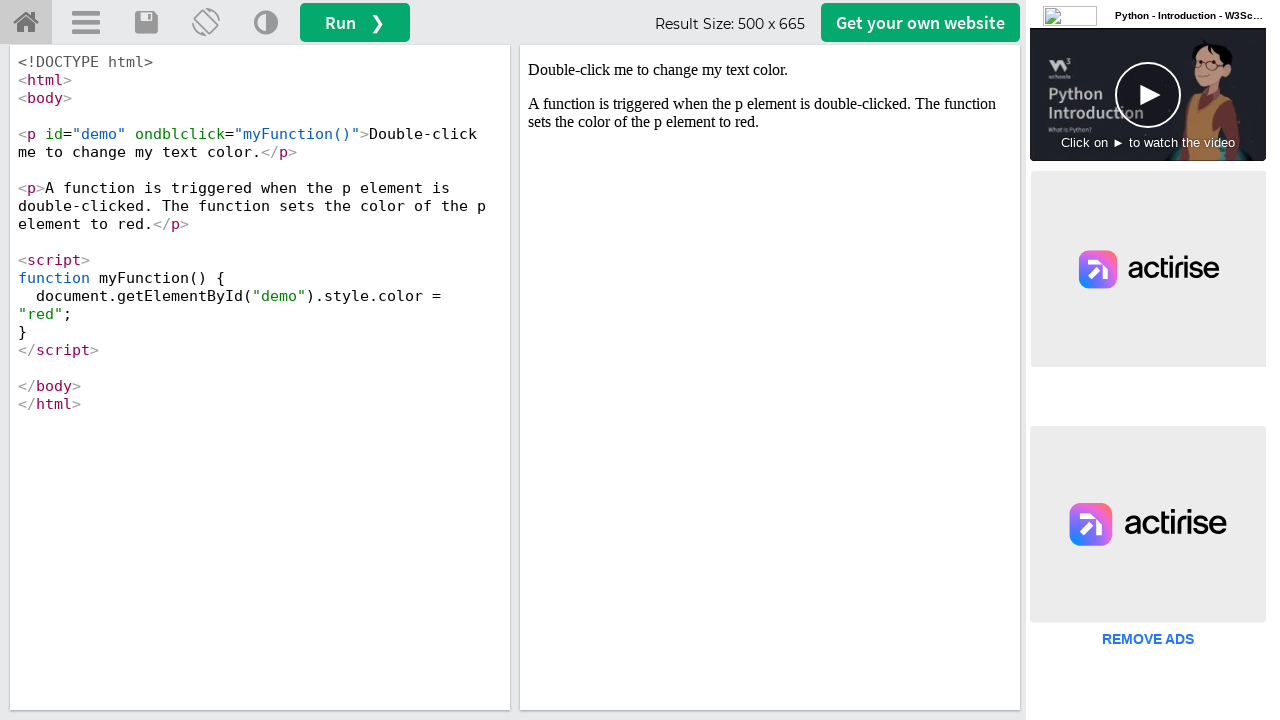

Located text element with id 'demo' within iframe
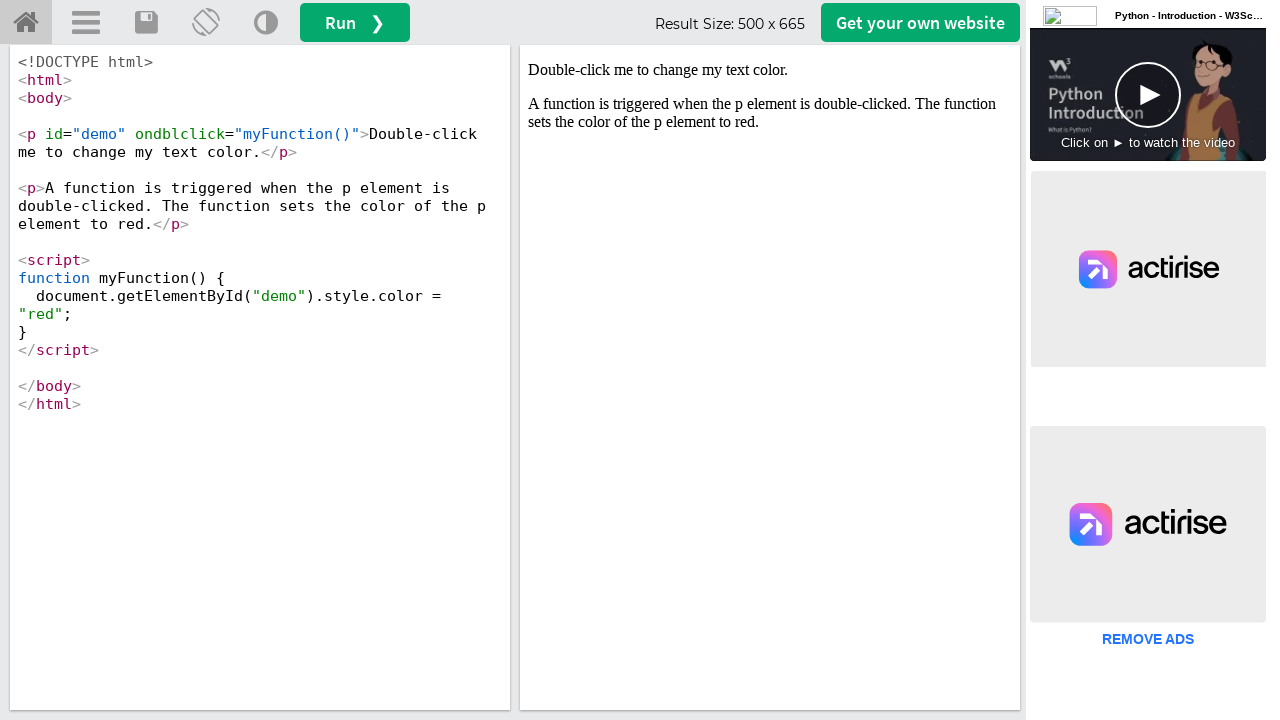

Double-clicked on text element to trigger color change at (770, 70) on #iframeResult >> internal:control=enter-frame >> #demo
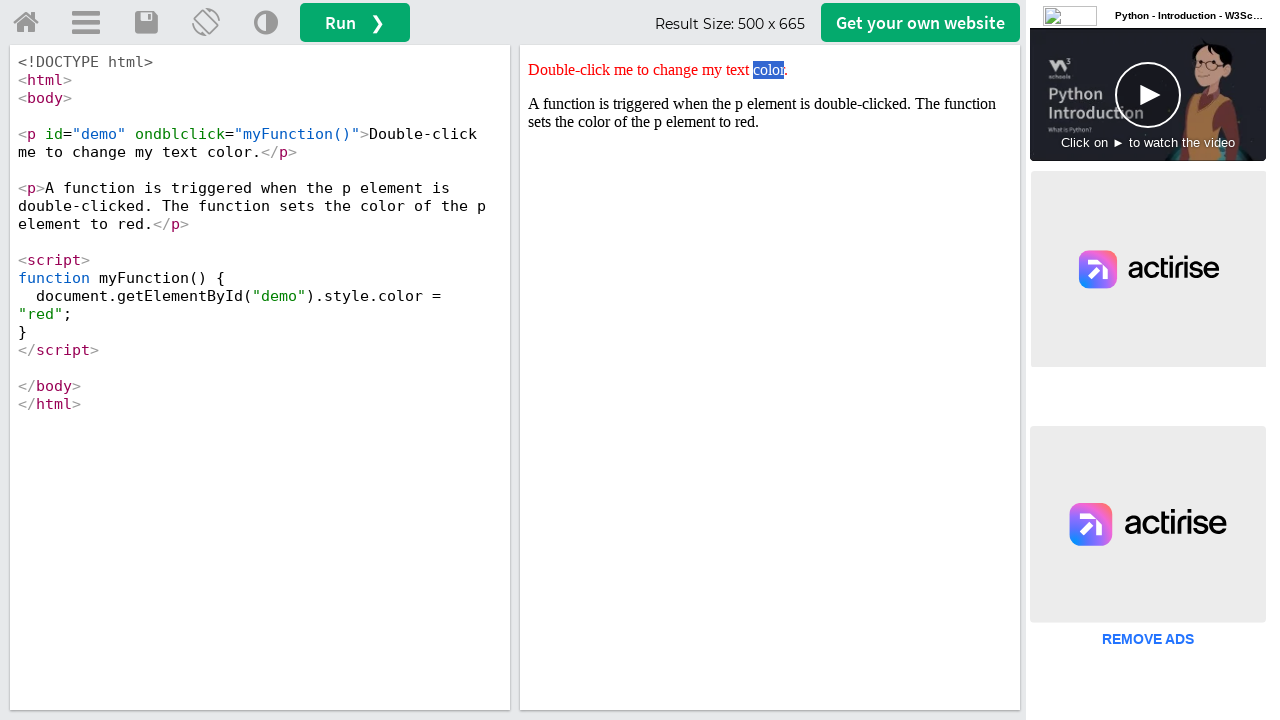

Waited 1000ms for style change to apply
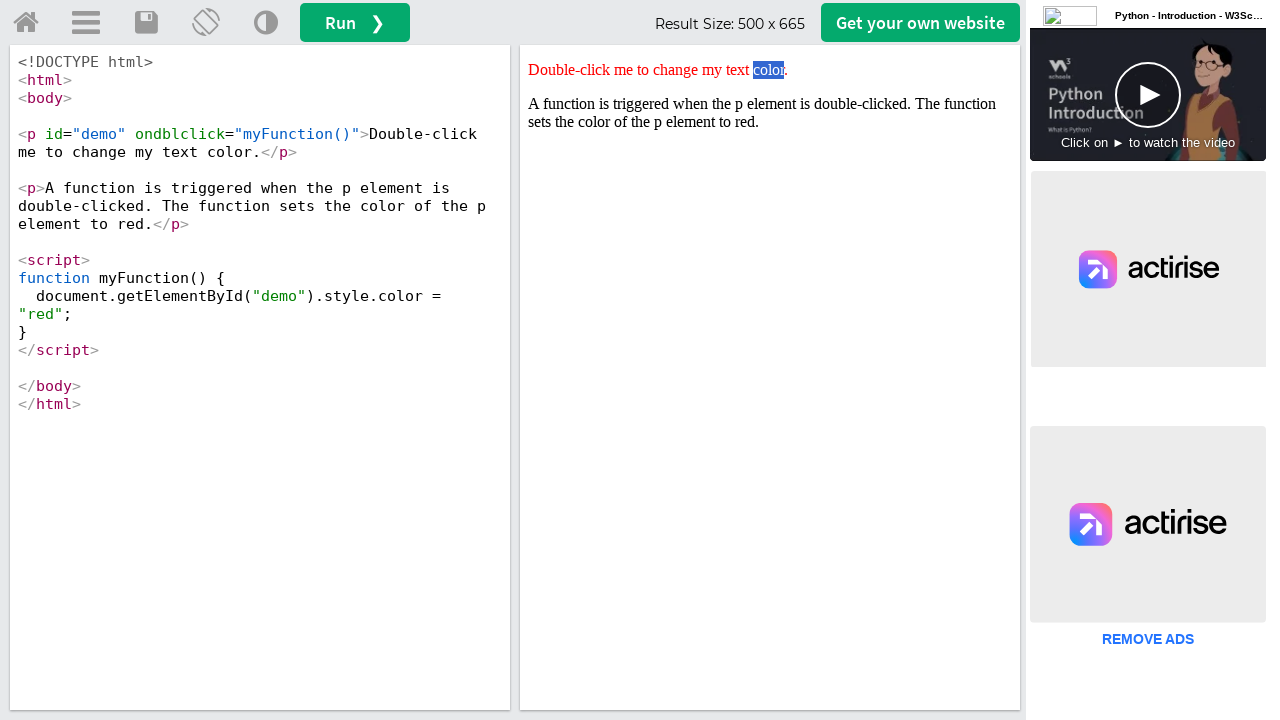

Retrieved style attribute value: color: red;
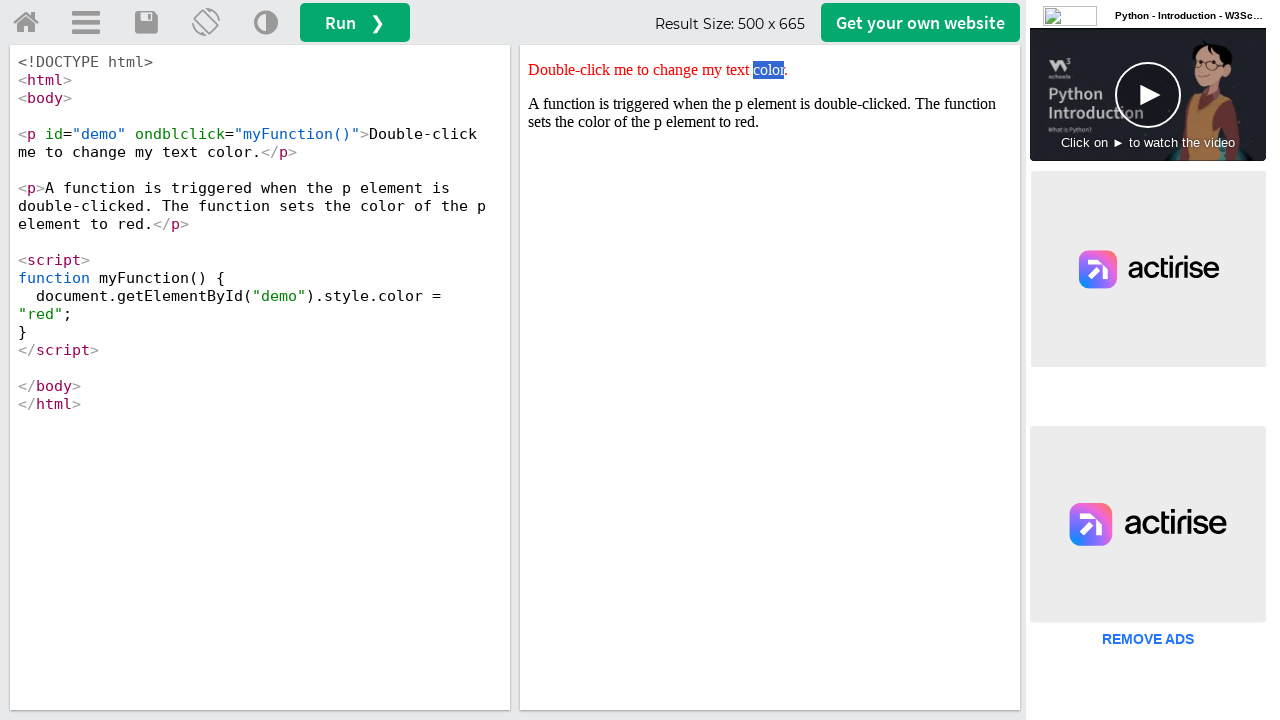

Verified that style attribute contains 'red'
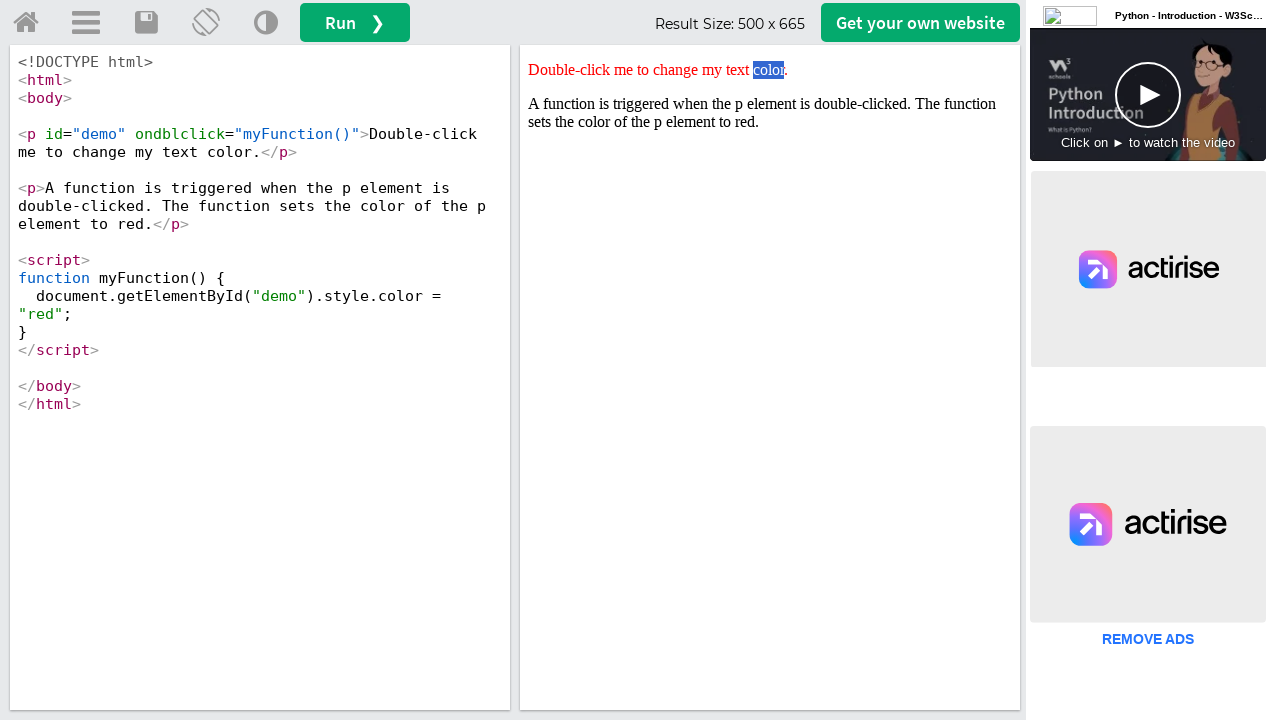

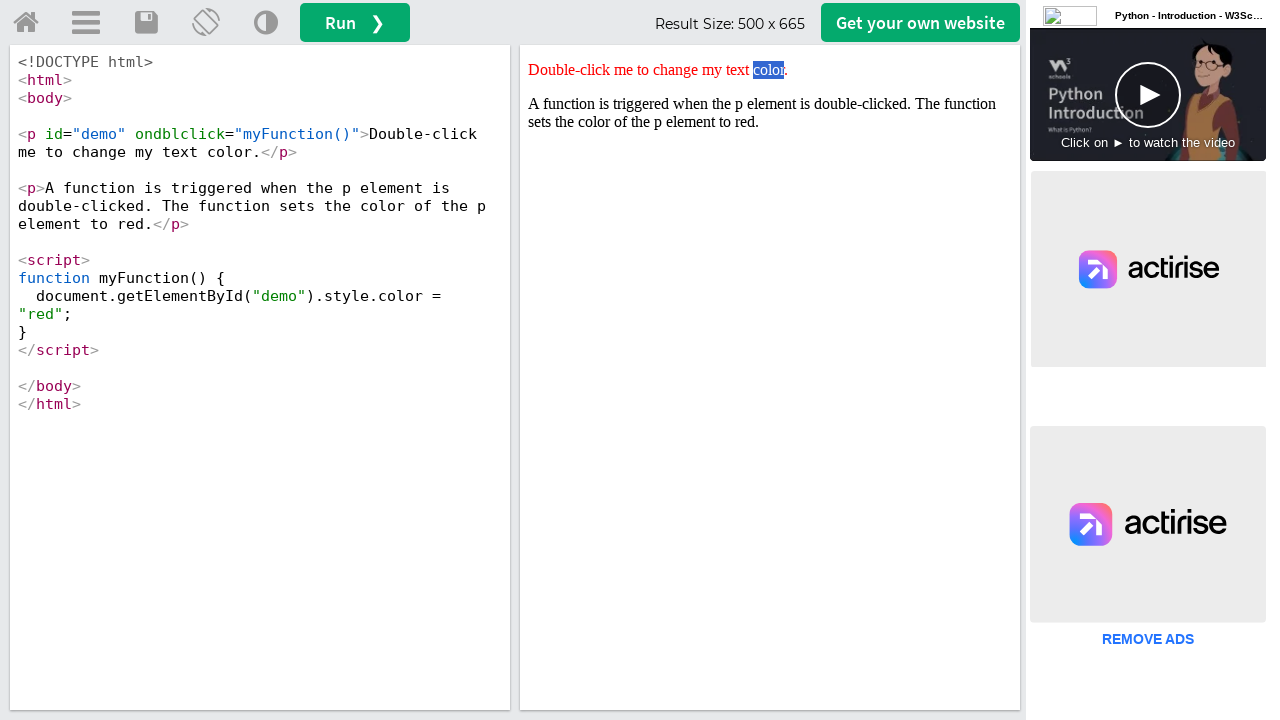